Tests JavaScript prompt alert handling by clicking a button to trigger a prompt, entering text into the prompt, and accepting it

Starting URL: https://v1.training-support.net/selenium/javascript-alerts

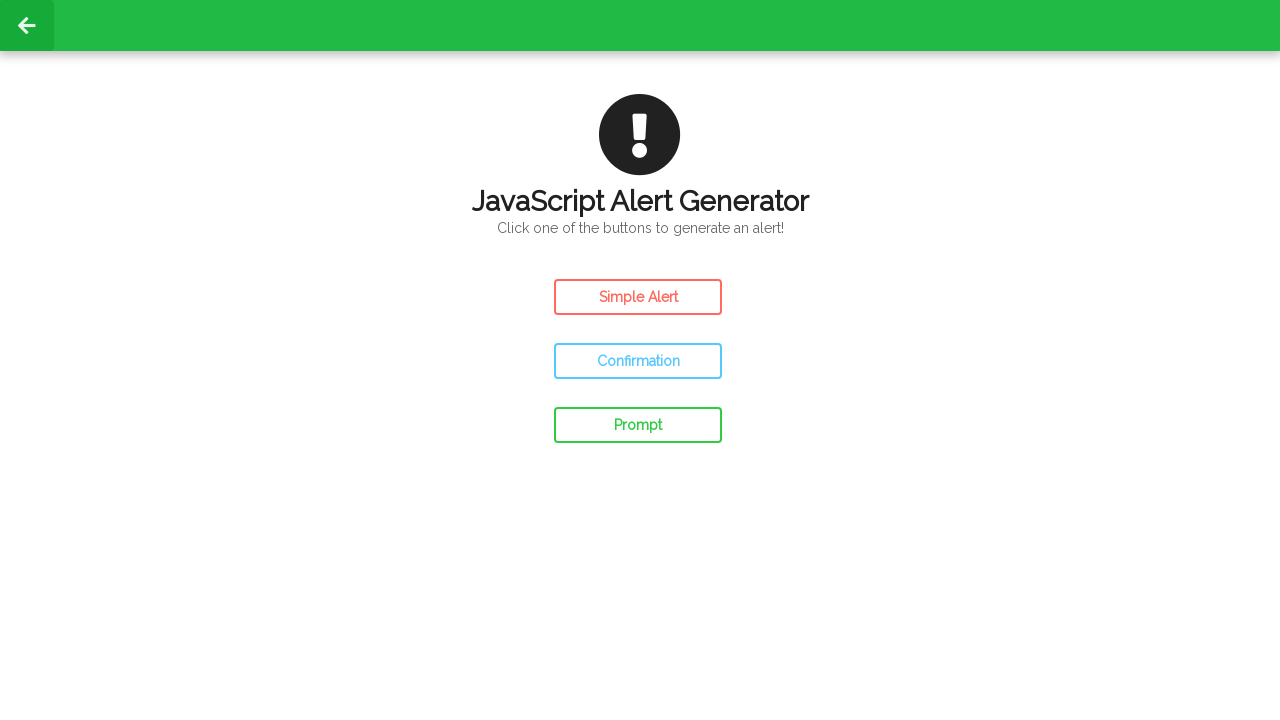

Clicked prompt button to trigger JavaScript prompt alert at (638, 425) on #prompt
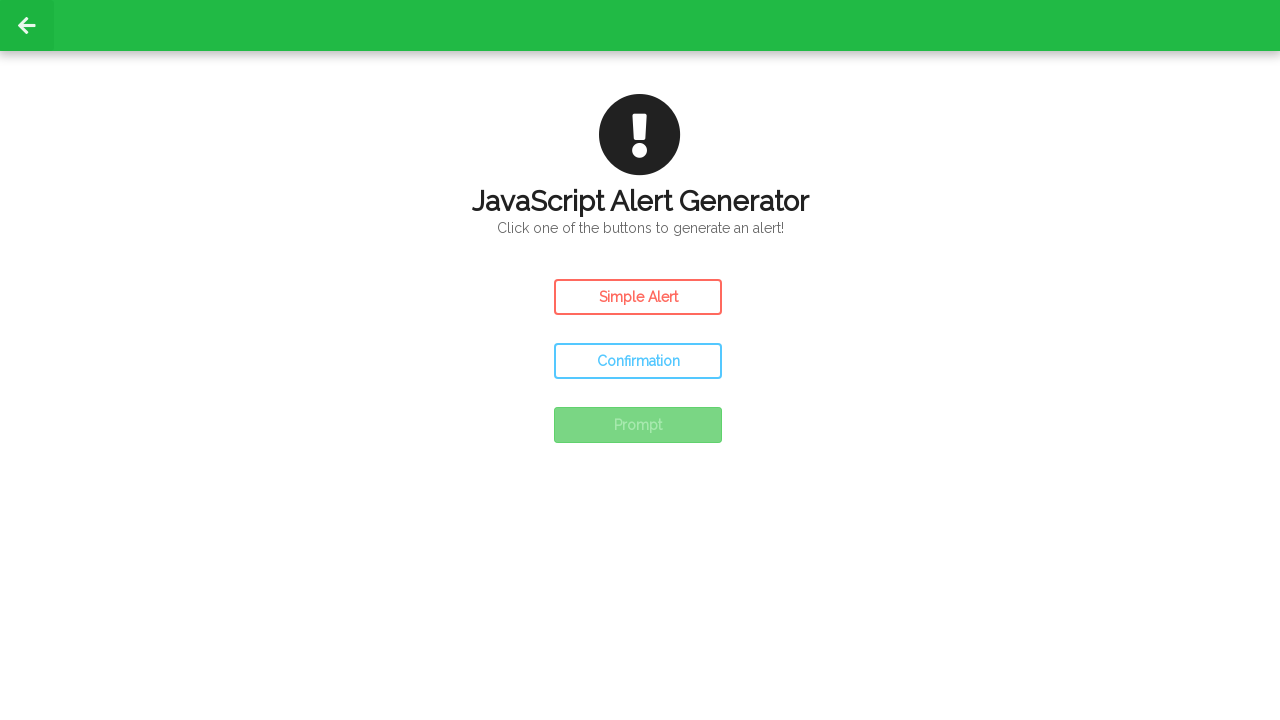

Set up dialog handler to accept prompt with text 'Awesome!'
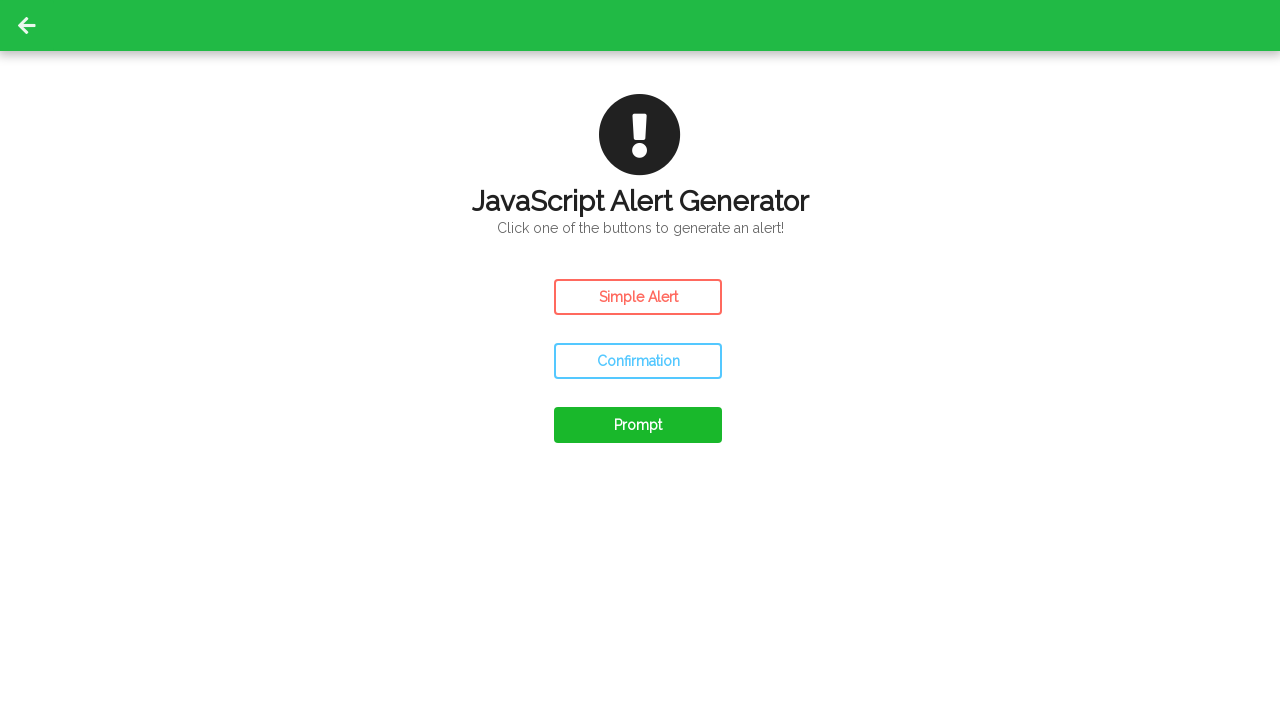

Clicked prompt button again to trigger dialog with handler active at (638, 425) on #prompt
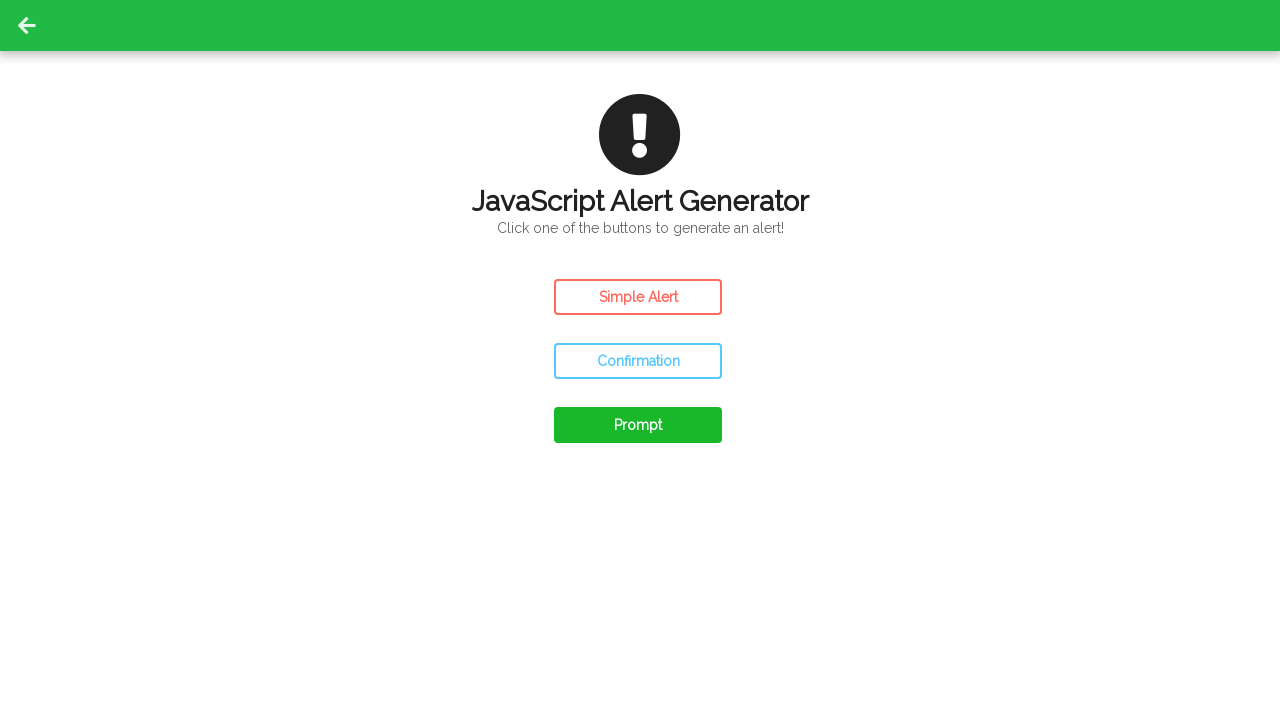

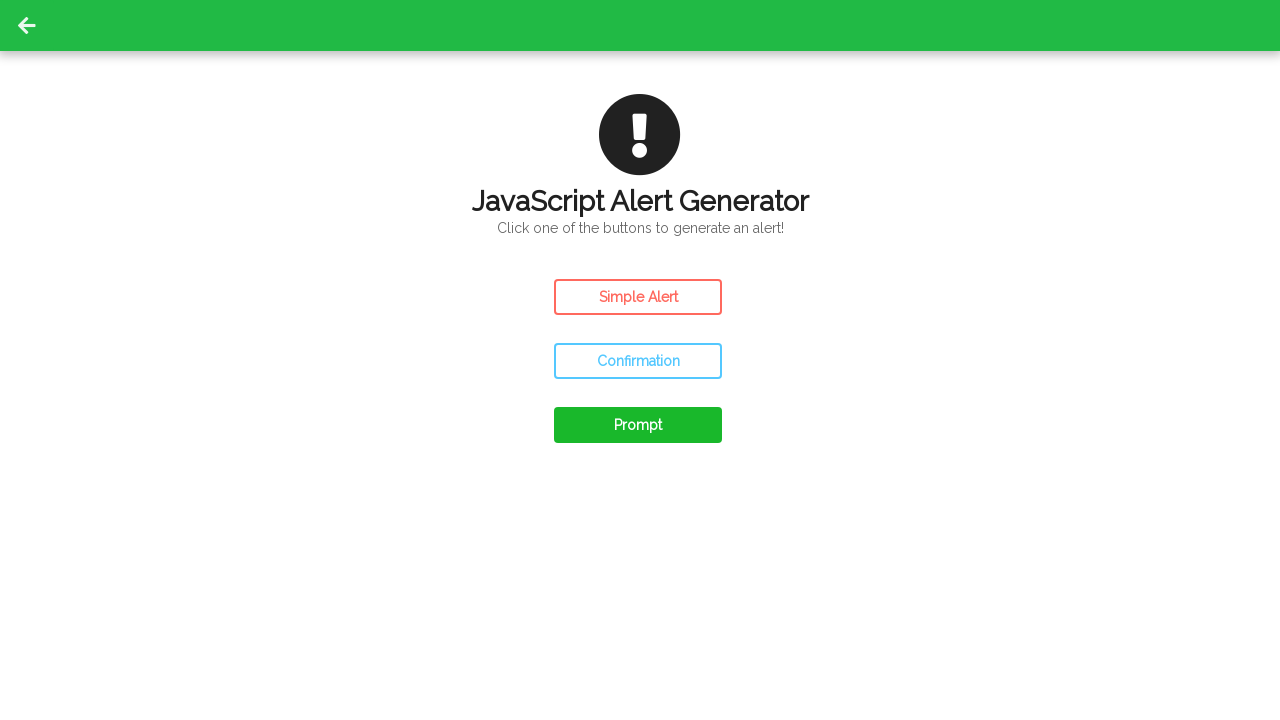